Tests dynamic loading by clicking a start button and verifying that "Hello World!" text appears after the loading completes

Starting URL: https://automationfc.github.io/dynamic-loading/

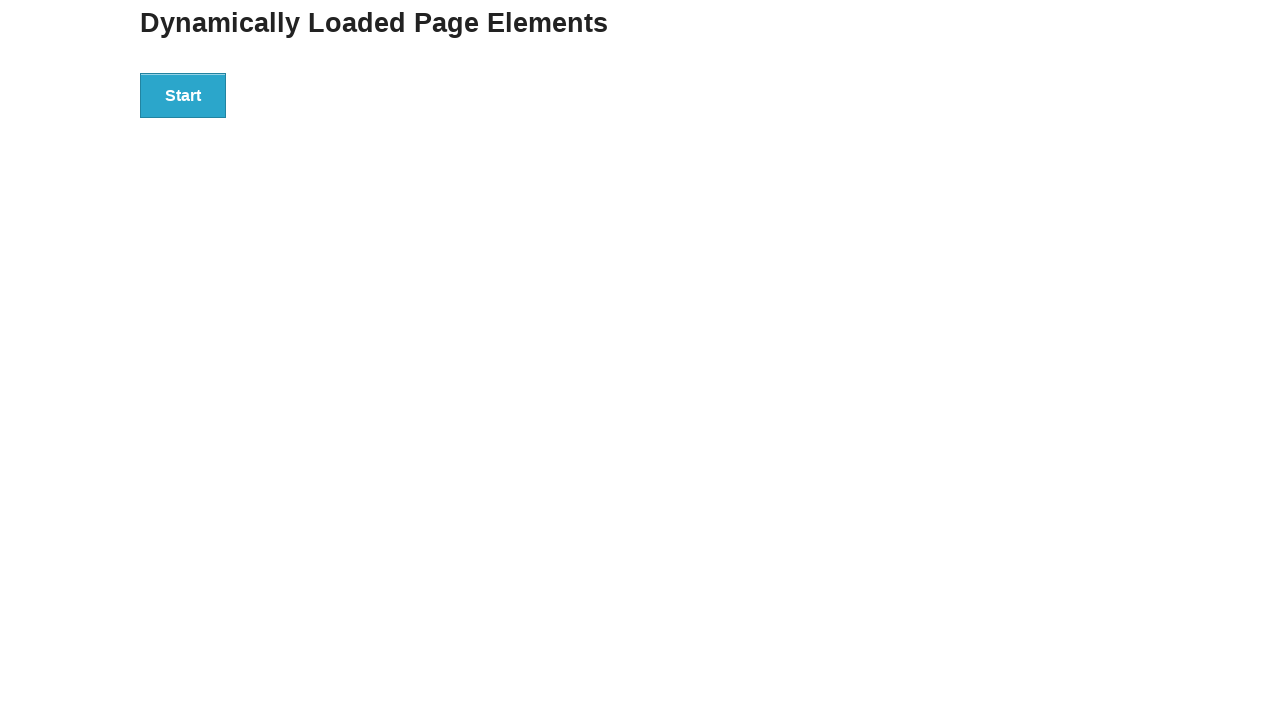

Clicked the start button to initiate dynamic loading at (183, 95) on div#start>button
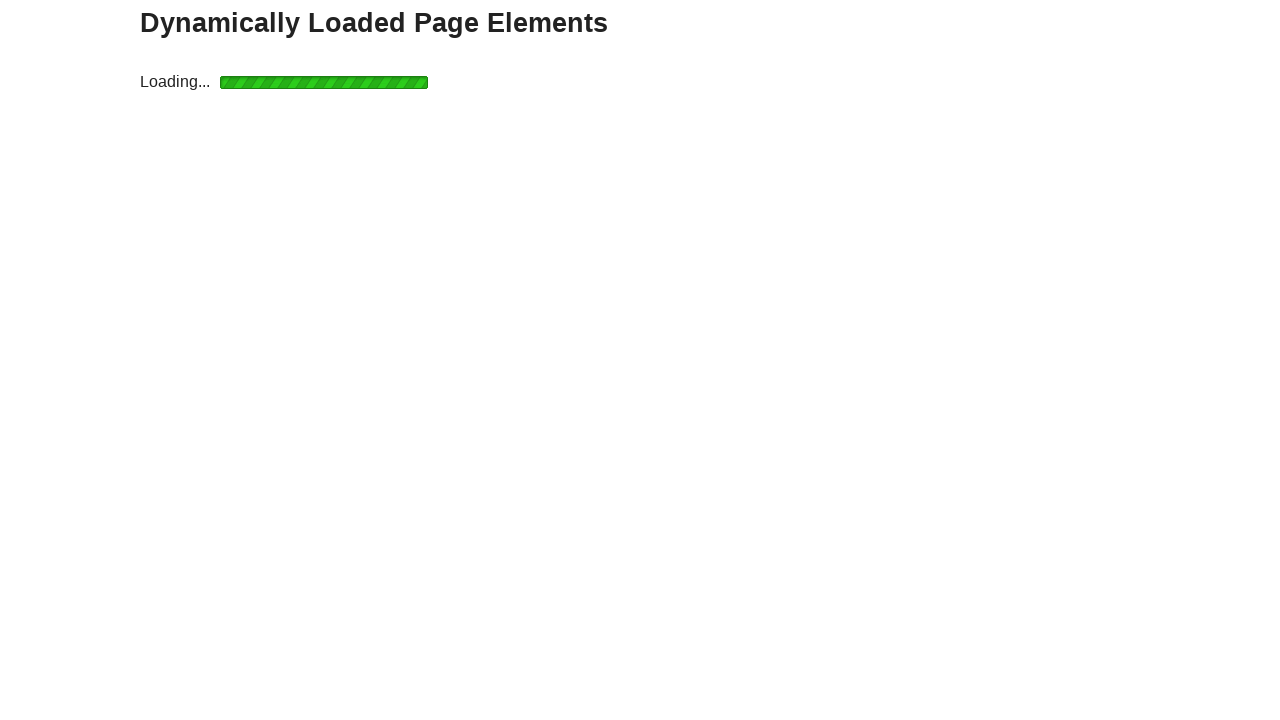

Waited for 'Hello World!' text to appear after loading completes
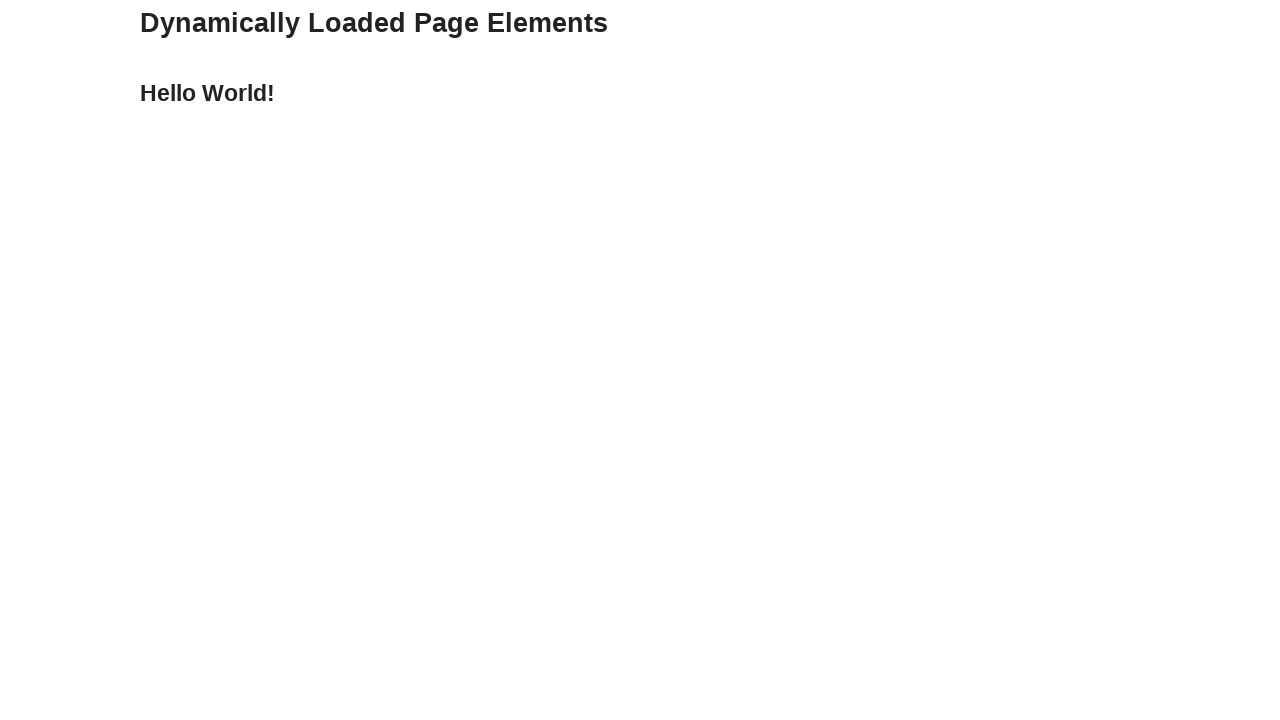

Located the 'Hello World!' text element
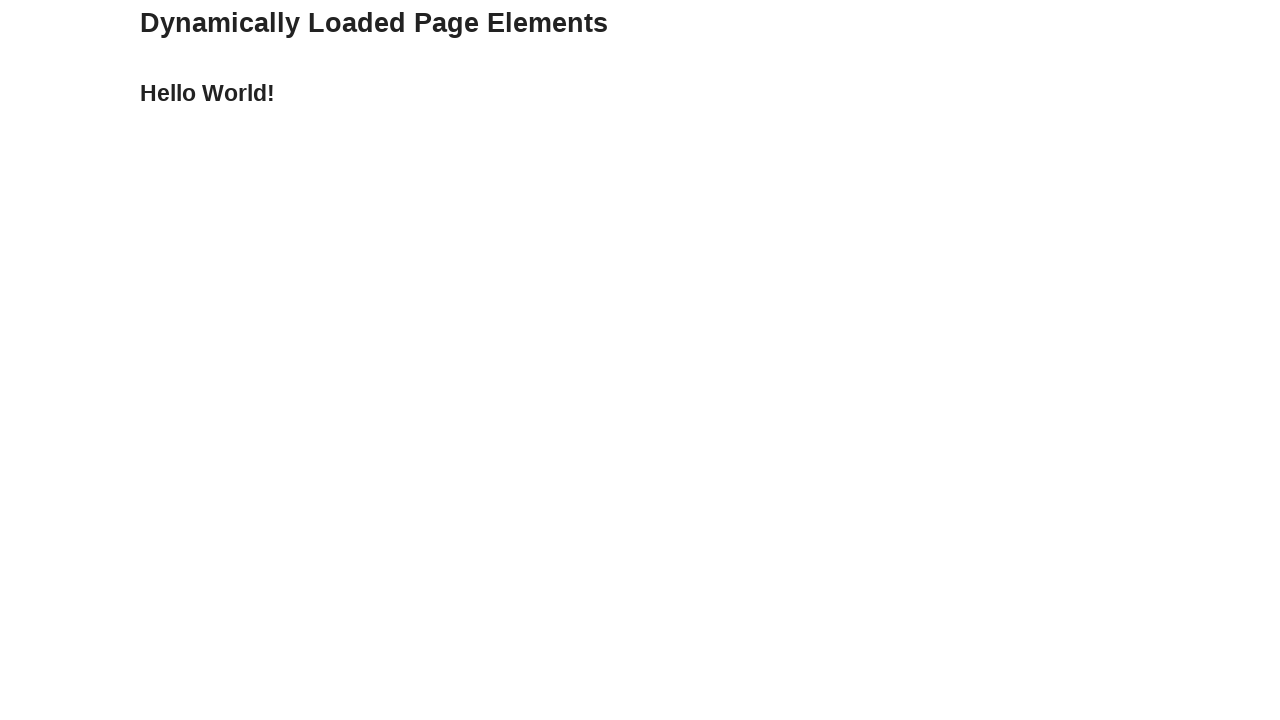

Verified that 'Hello World!' text is displayed correctly
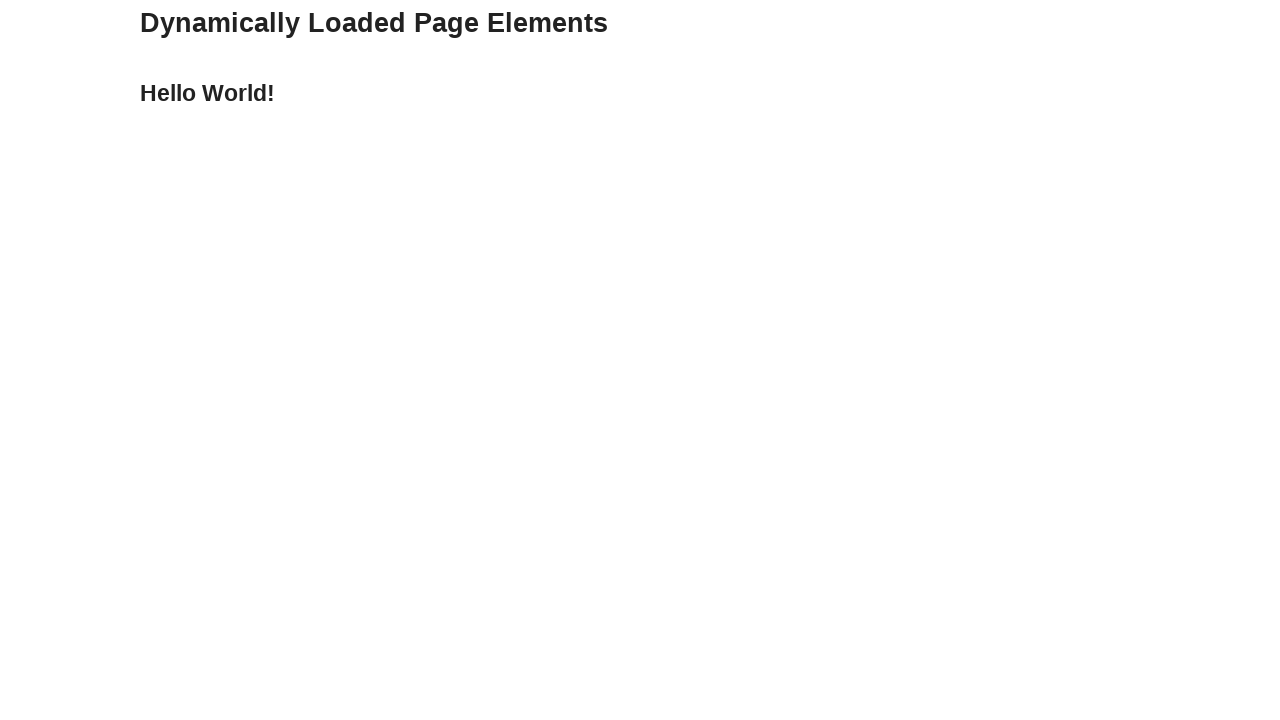

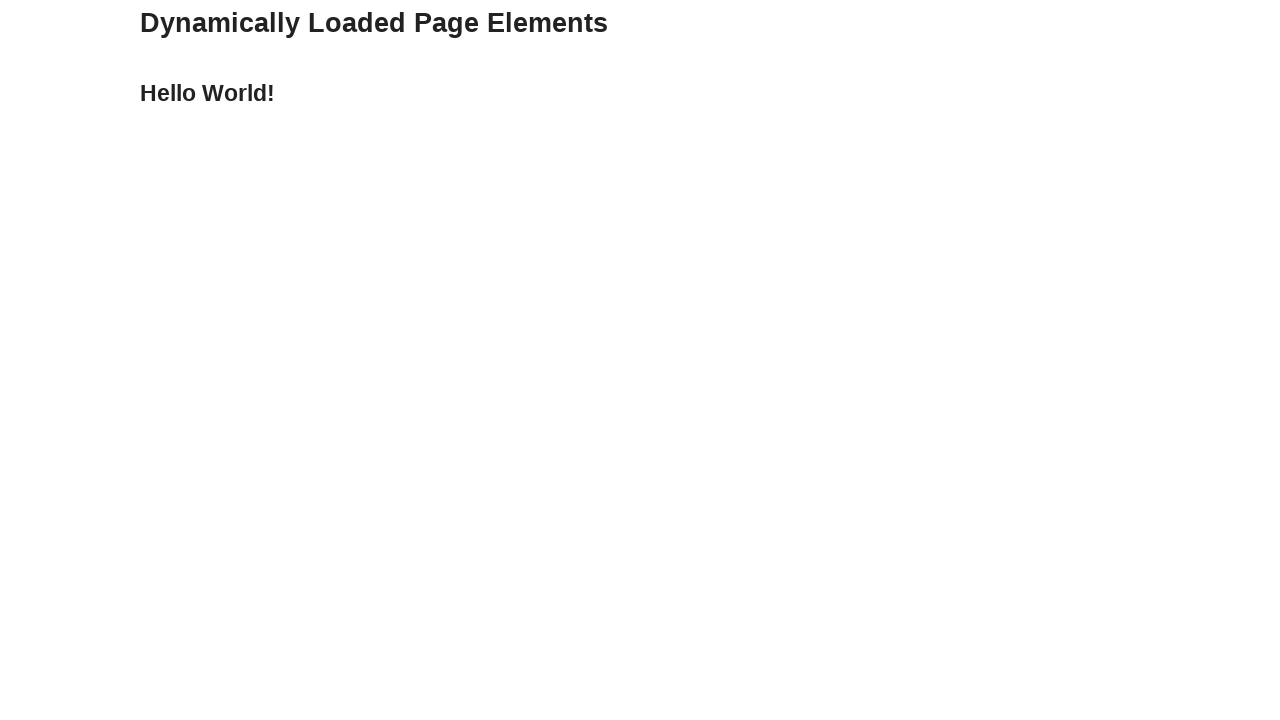